Tests opting out of A/B tests by adding the opt-out cookie on the main page before navigating to the A/B test page.

Starting URL: http://the-internet.herokuapp.com

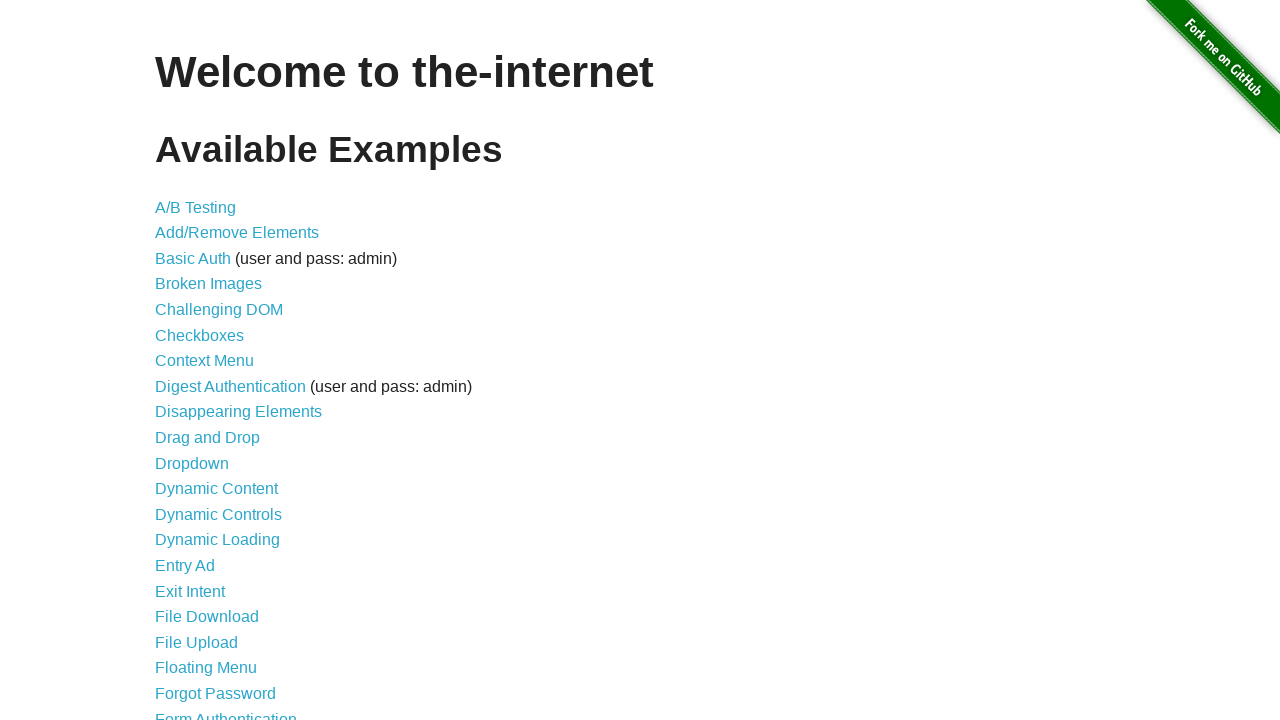

Added optimizelyOptOut cookie with value 'true' to opt out of A/B tests
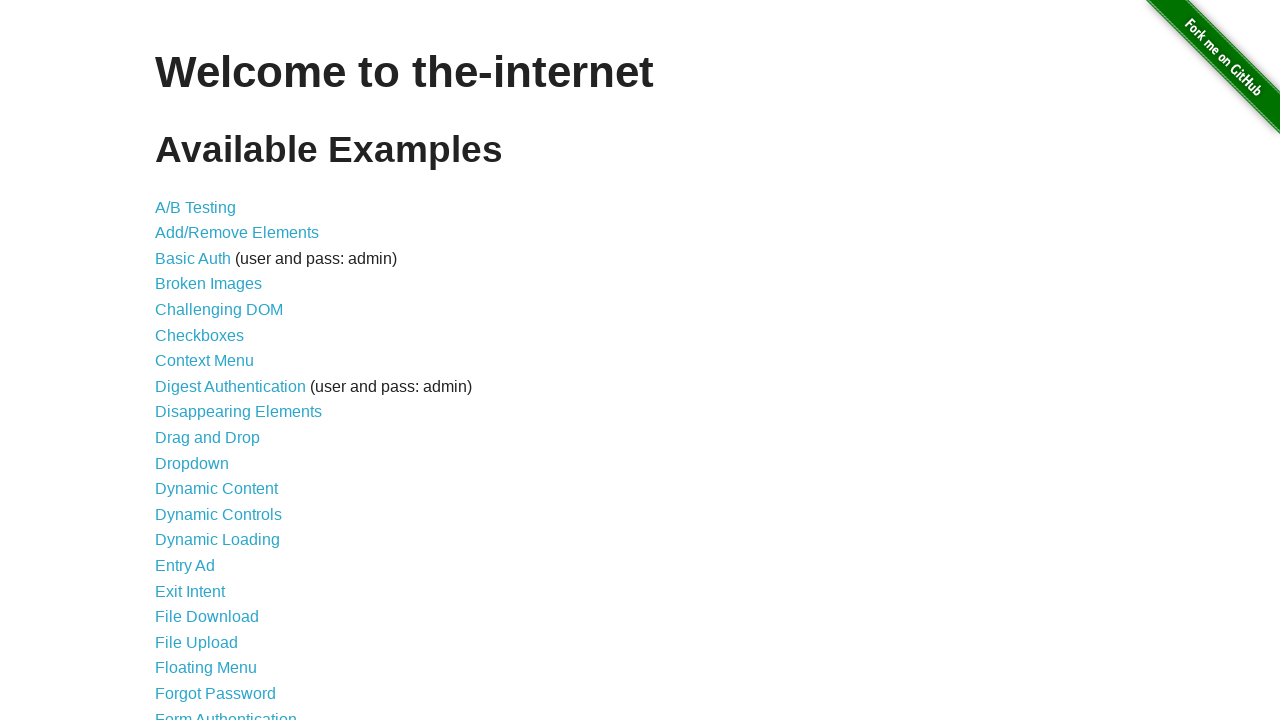

Navigated to A/B test page at http://the-internet.herokuapp.com/abtest
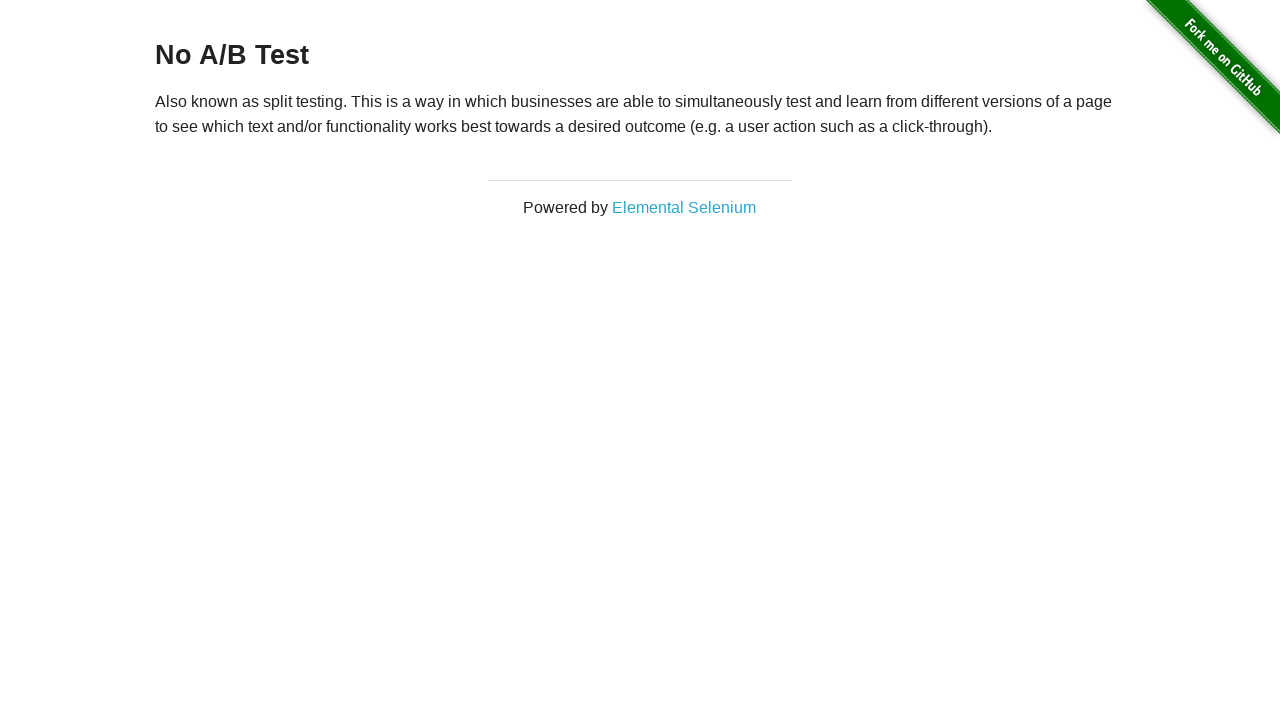

Retrieved heading text from page
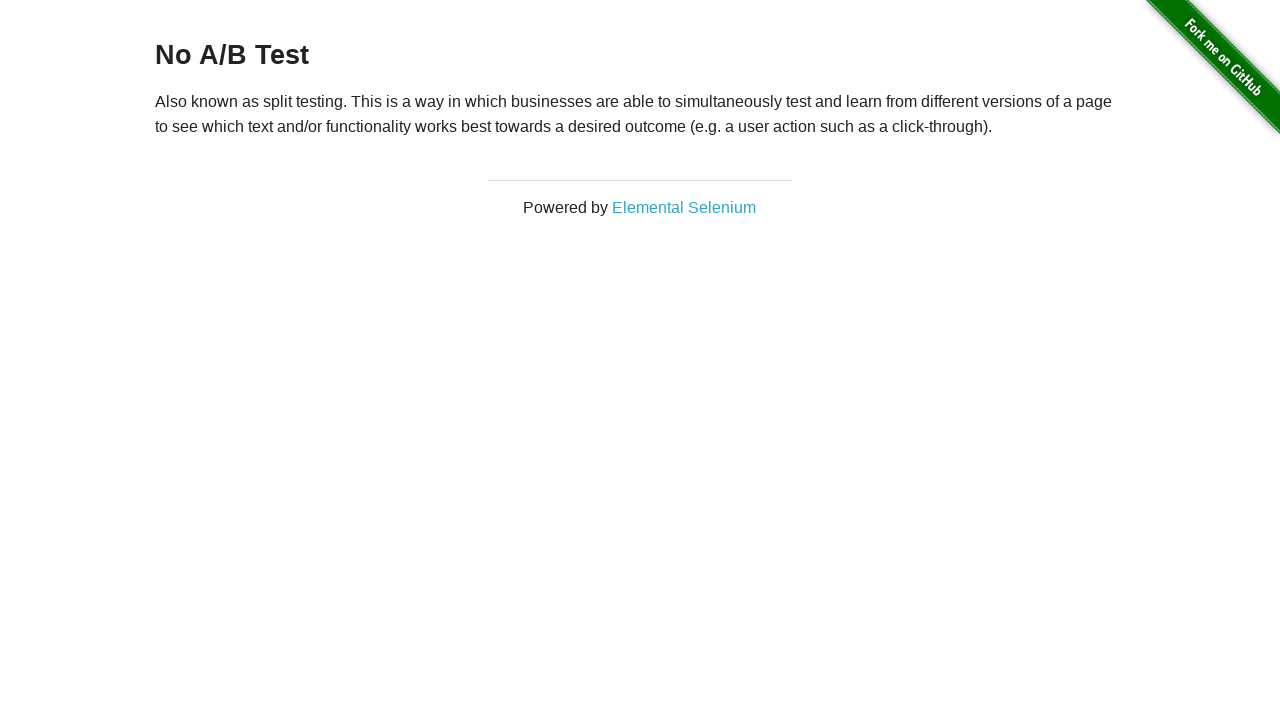

Verified that heading displays 'No A/B Test', confirming opt-out cookie prevents A/B test assignment
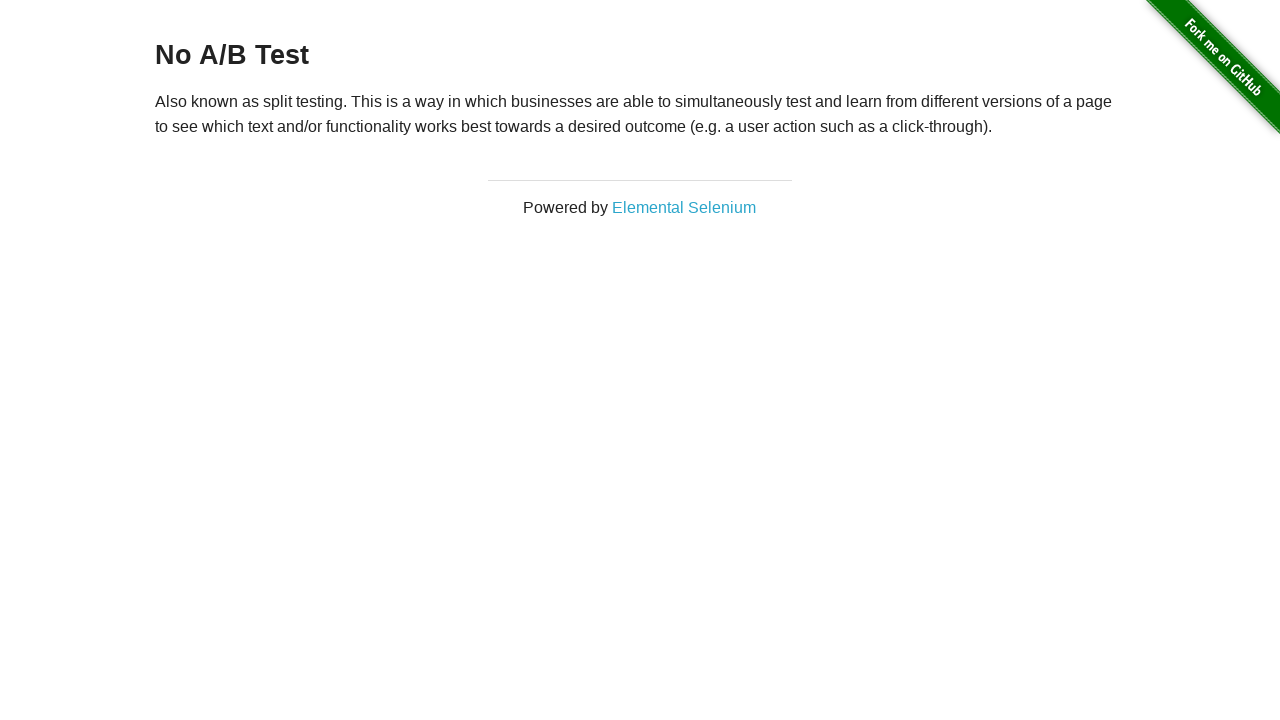

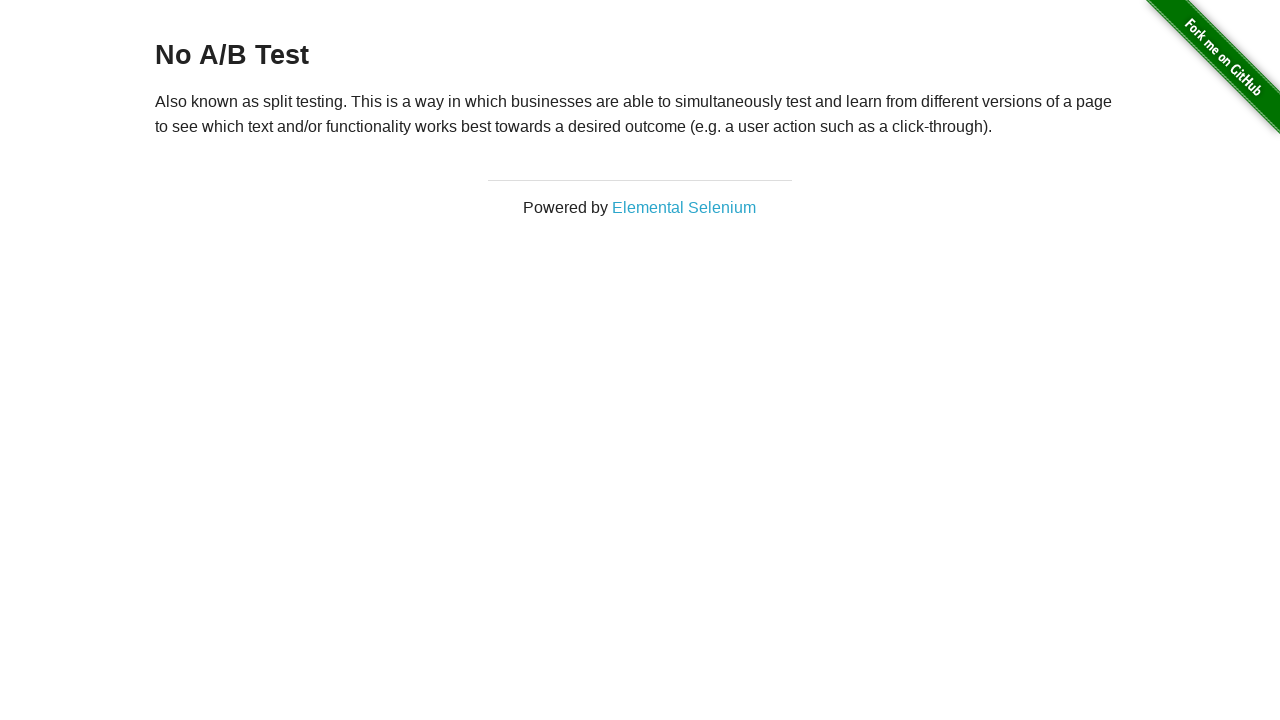